Navigates to anhtester.com homepage and clicks on the "API Testing" section link

Starting URL: https://anhtester.com

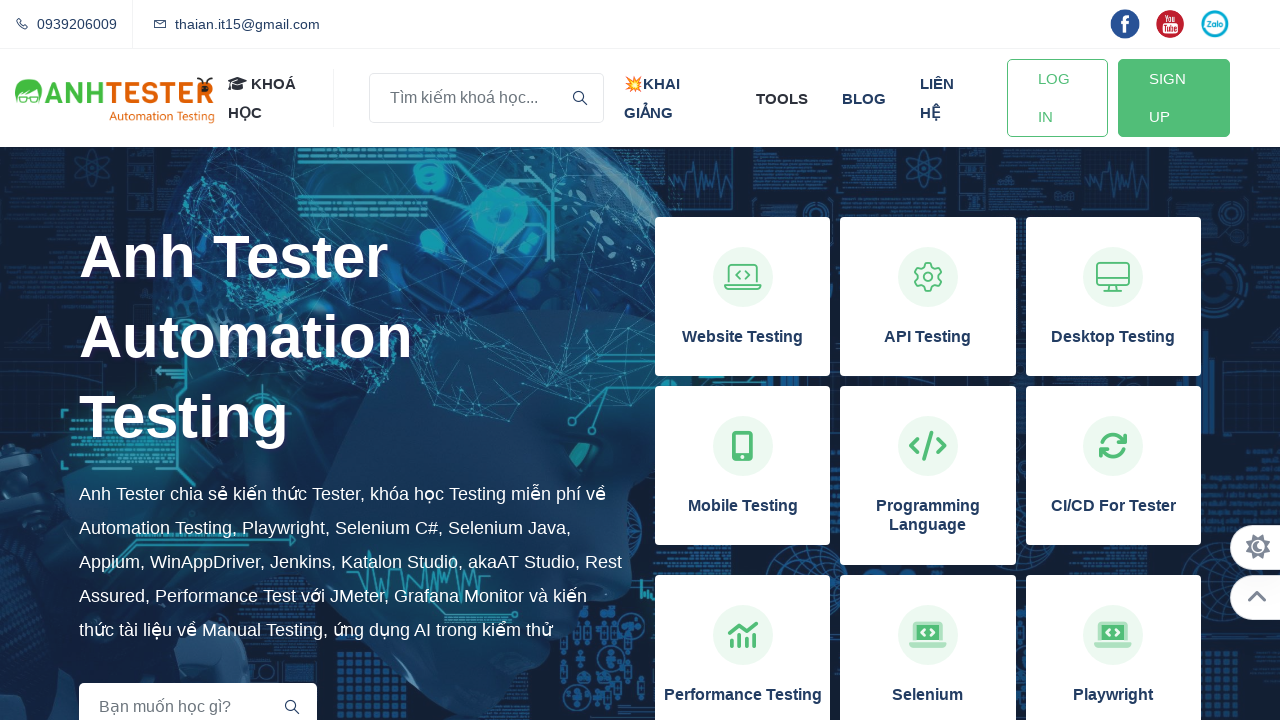

Waited for anhtester.com homepage to load completely
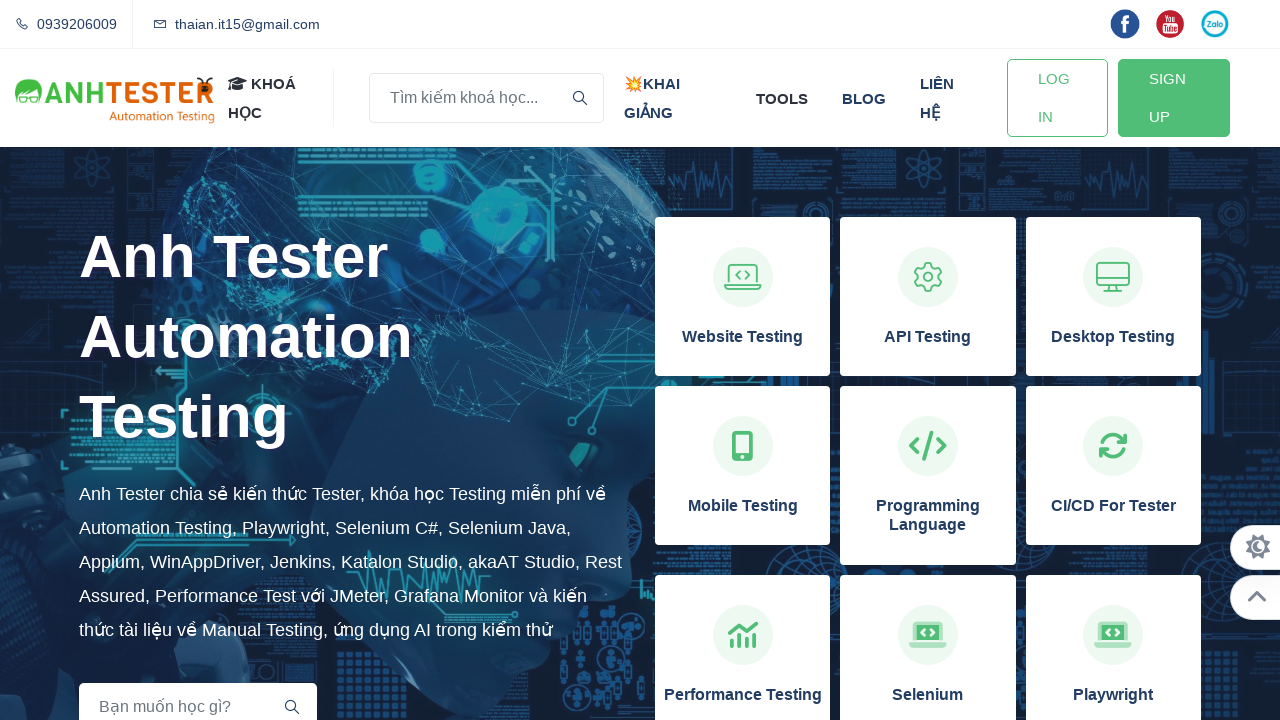

Clicked on the 'API Testing' section link at (928, 337) on xpath=//h3[normalize-space()='API Testing']
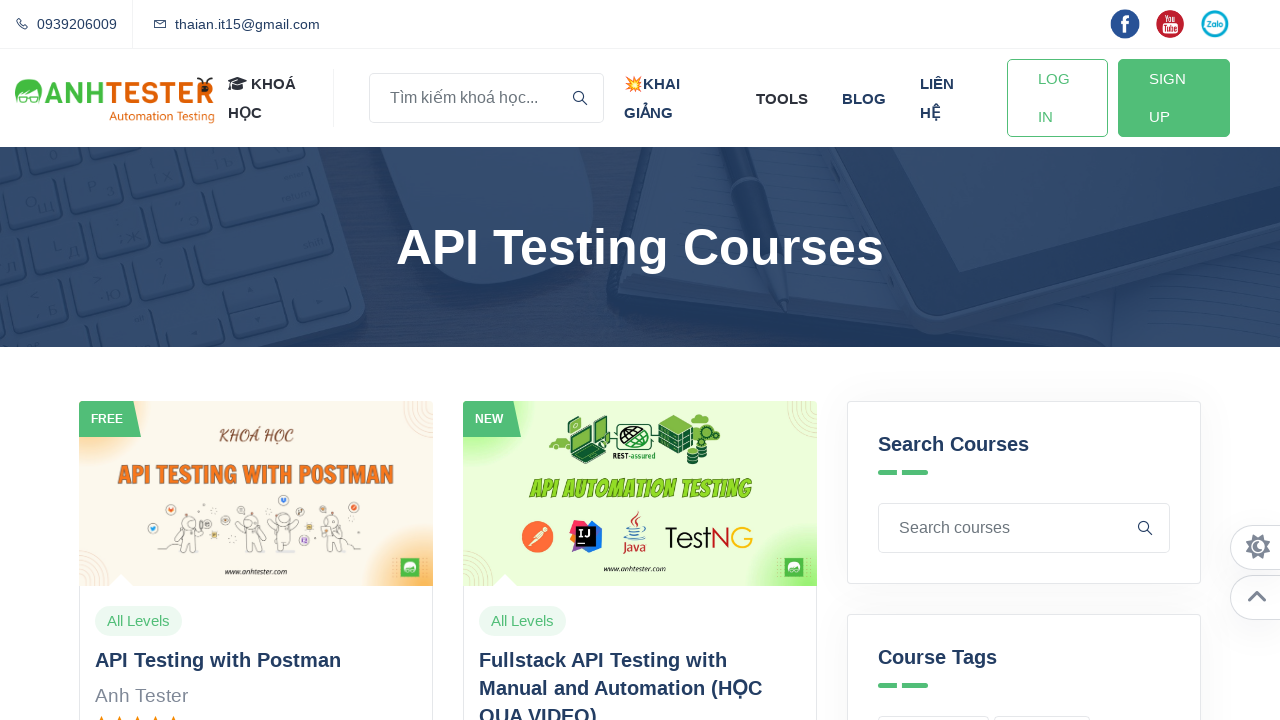

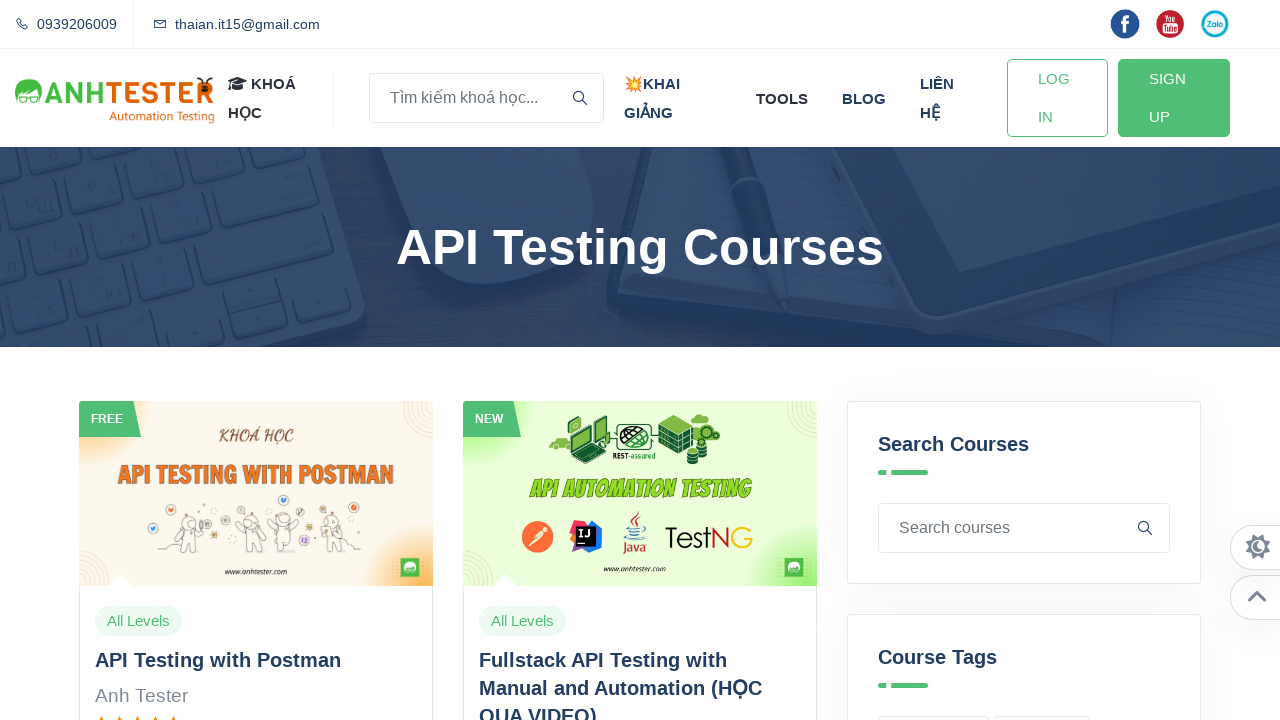